Navigates to the ZLTI homepage and verifies that anchor links are present on the page

Starting URL: http://www.zlti.com

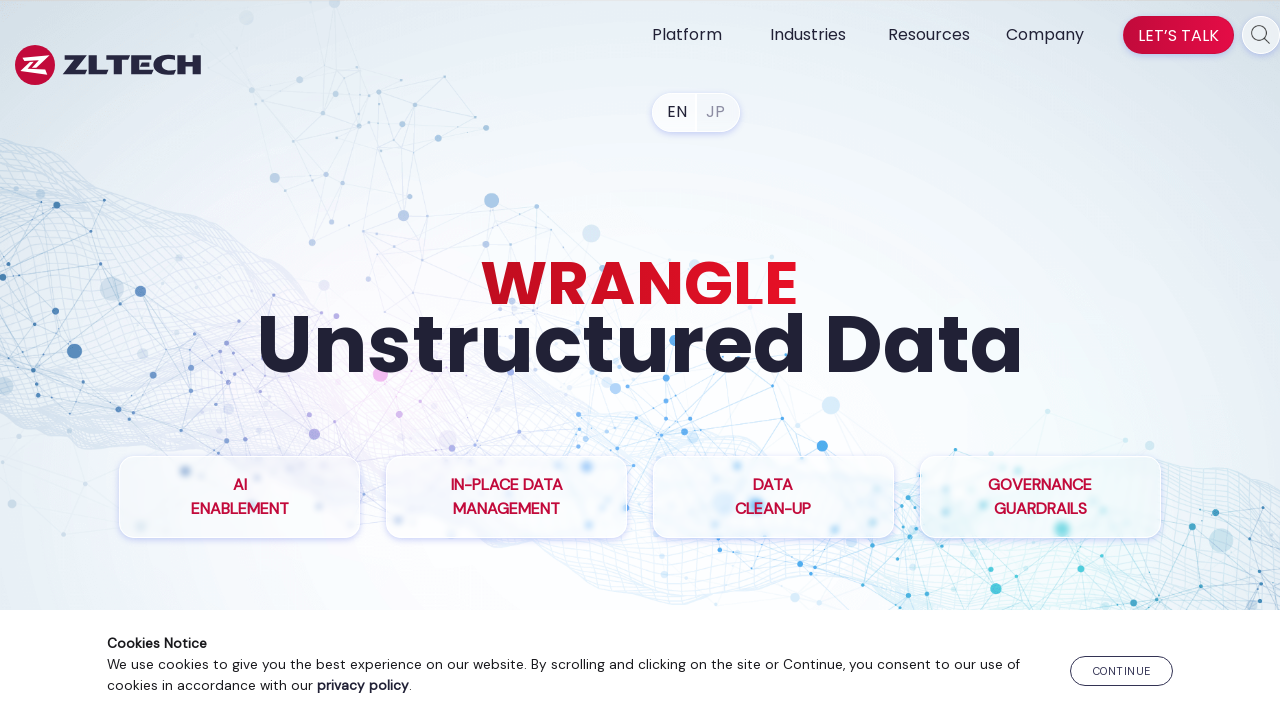

Navigated to ZLTI homepage at http://www.zlti.com
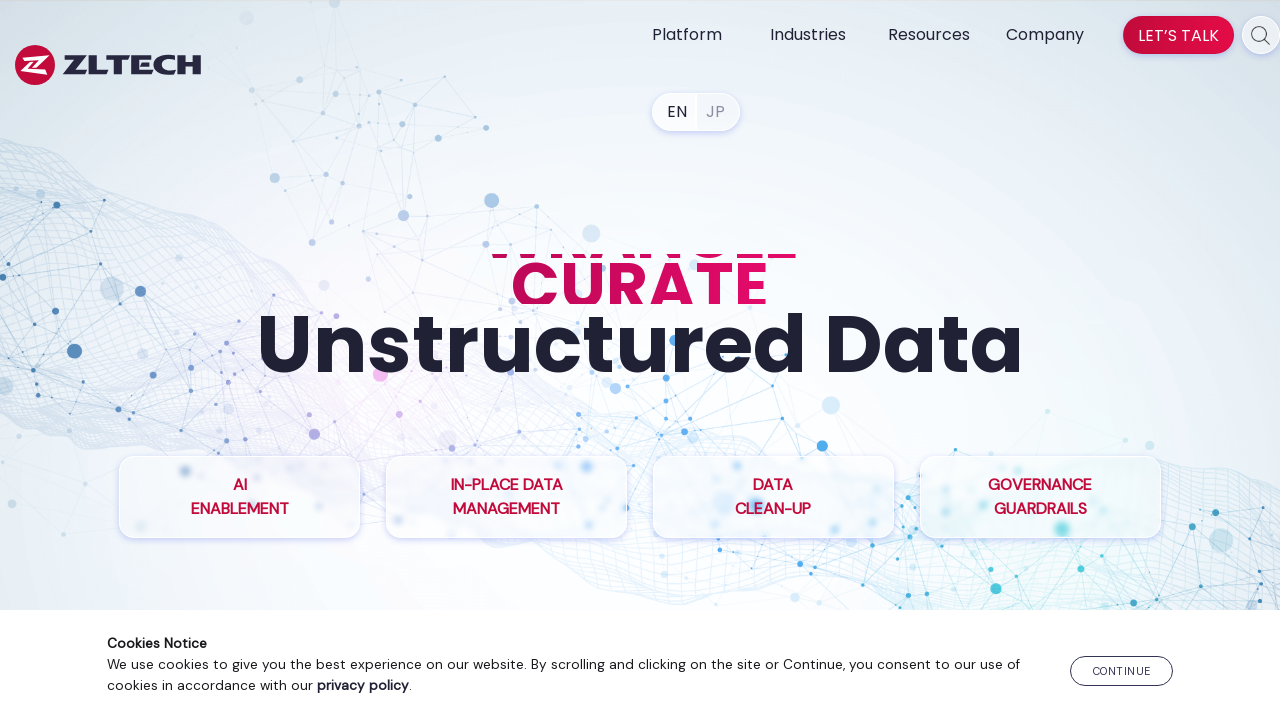

Waited for anchor links to be present on the page
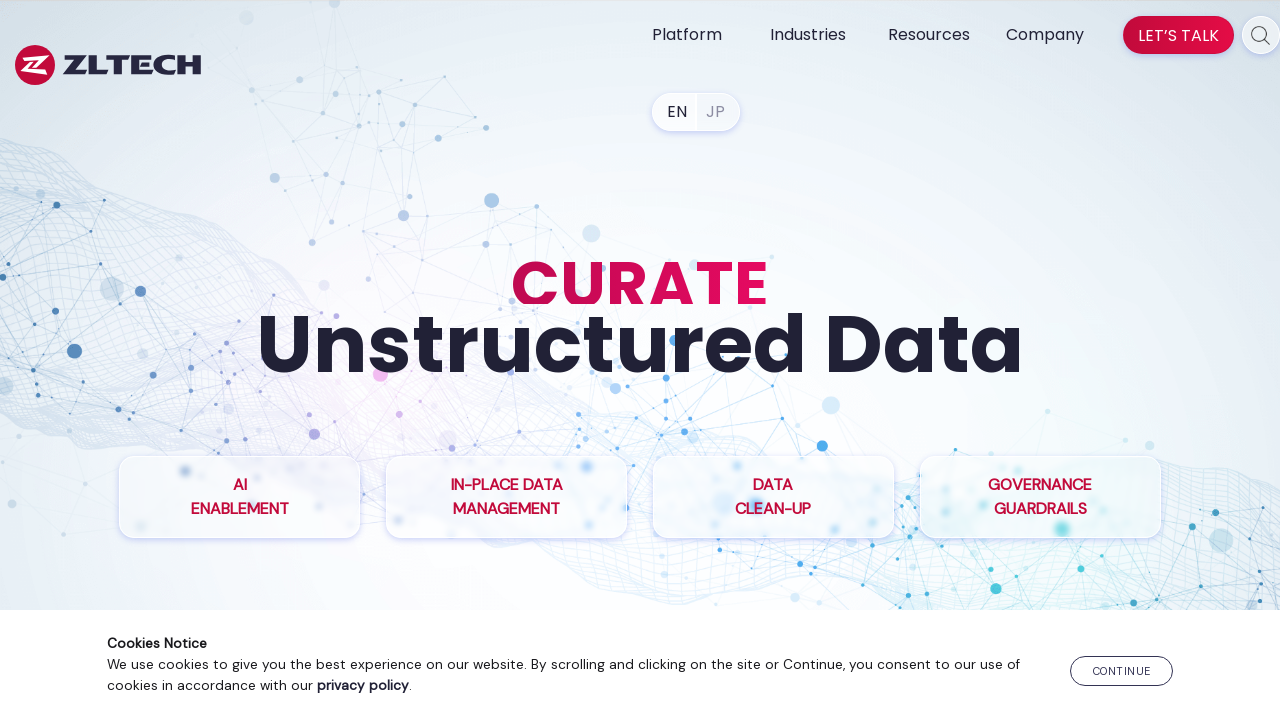

Located all anchor links on the page
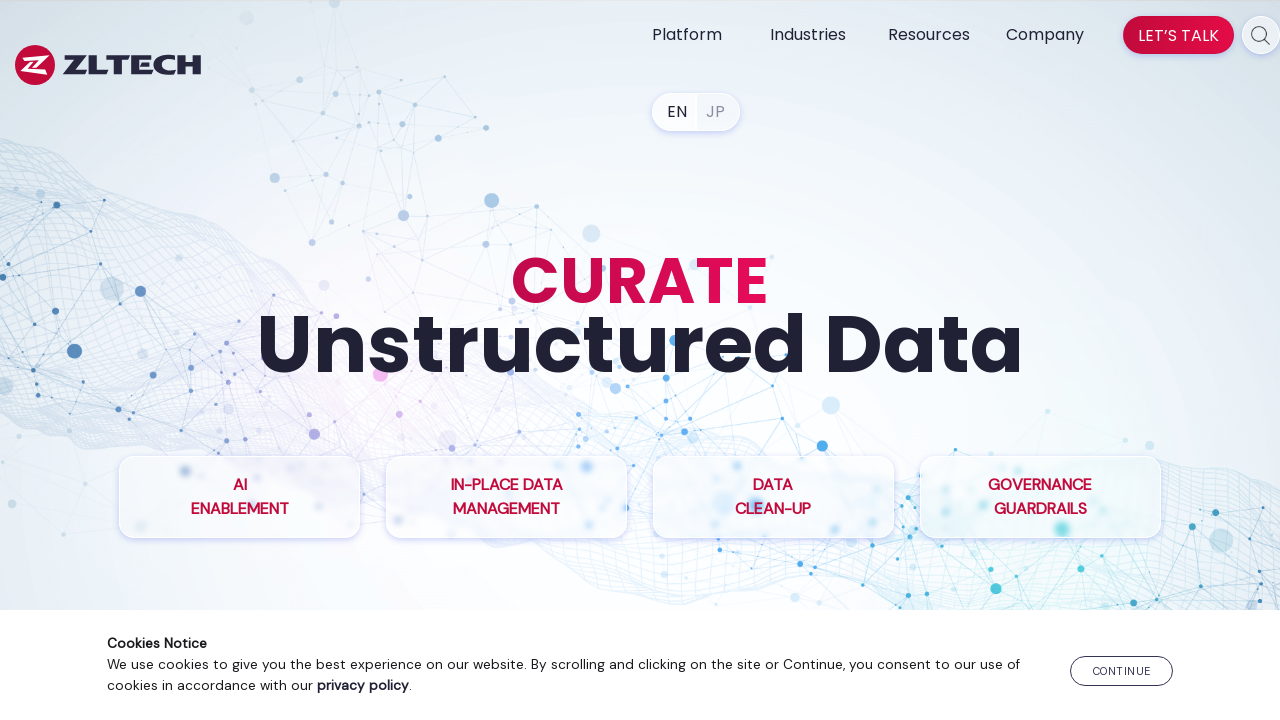

Verified that at least one anchor link exists on the ZLTI homepage
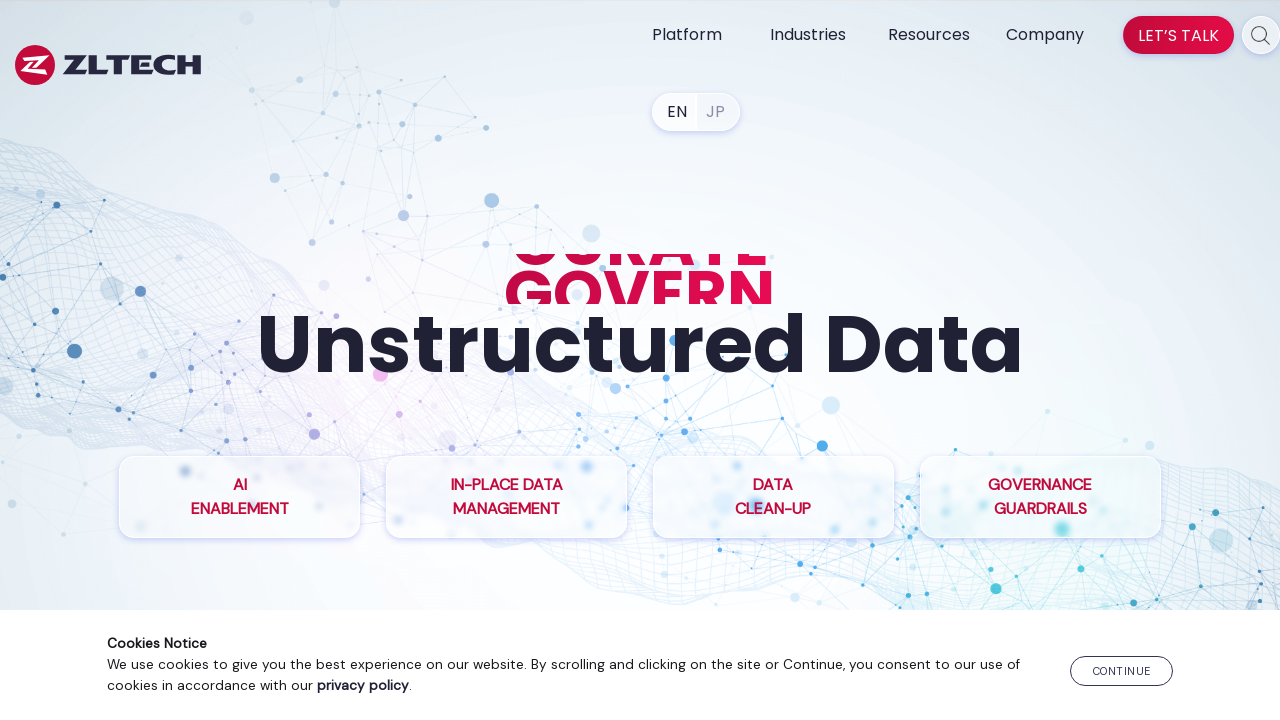

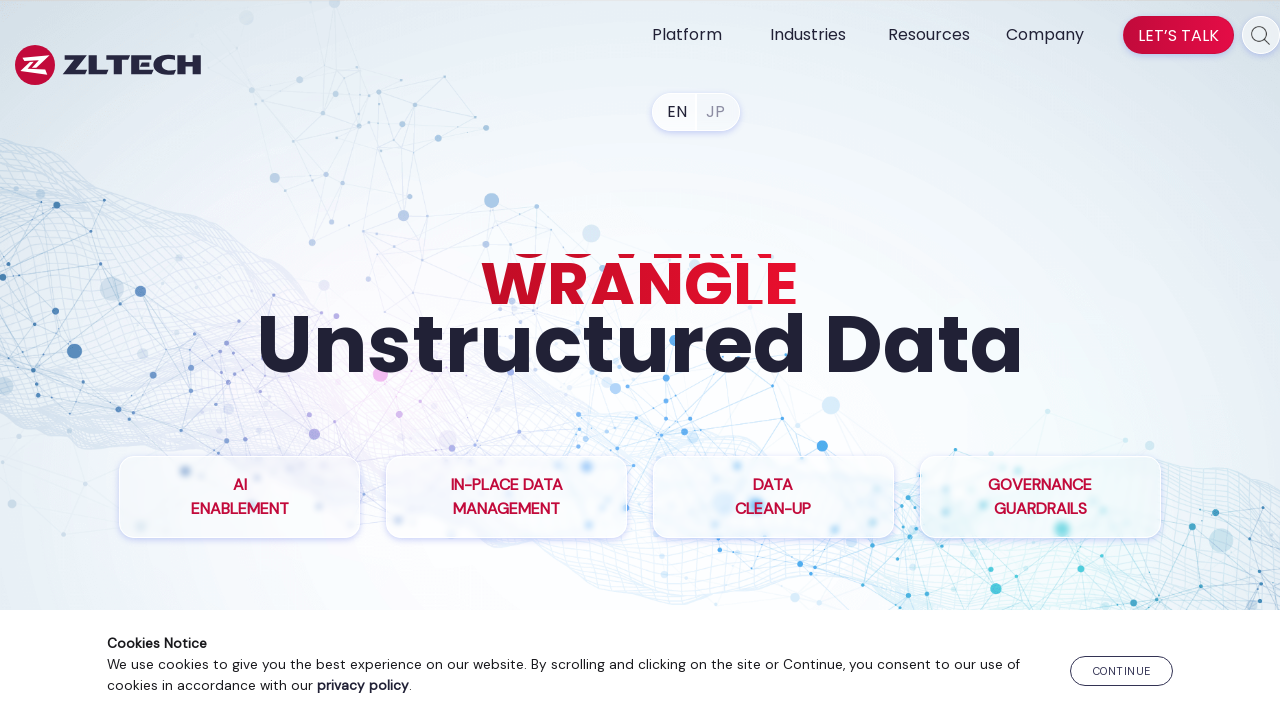